Tests alert functionality with text input by navigating to the alert demo page, triggering a prompt alert, entering text, and accepting it

Starting URL: http://demo.automationtesting.in/Alerts.html

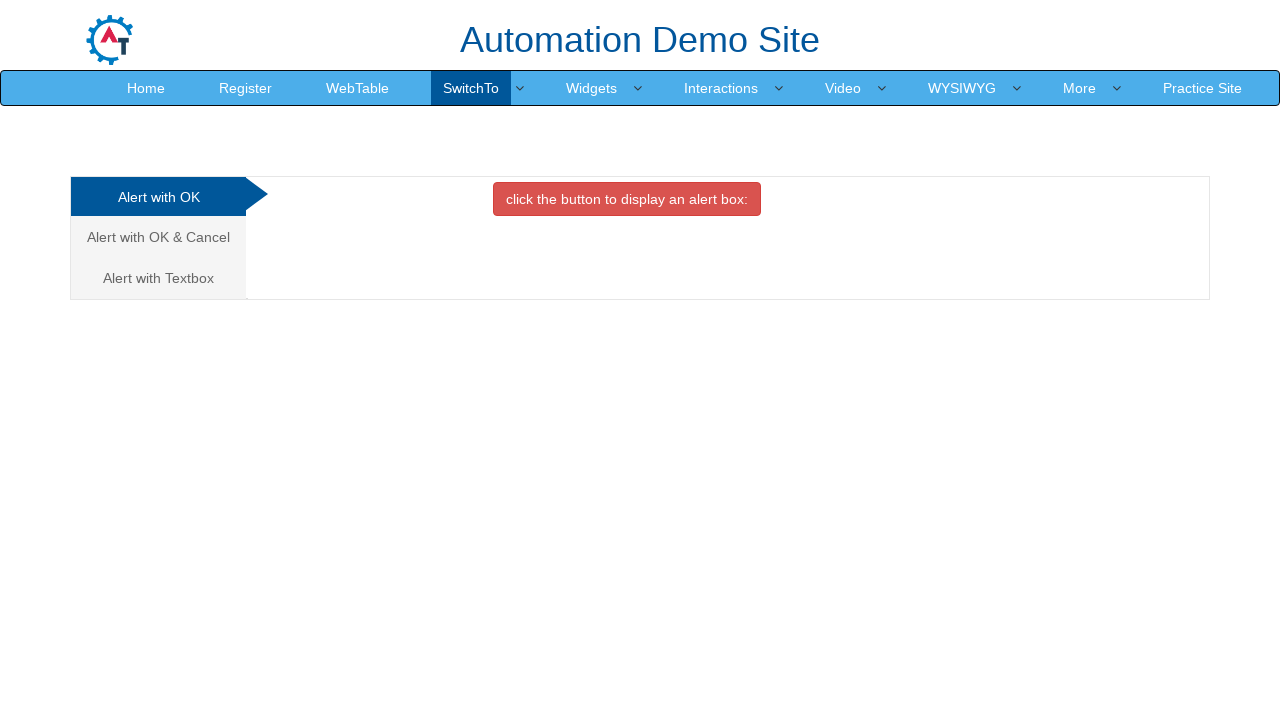

Navigated to alert demo page
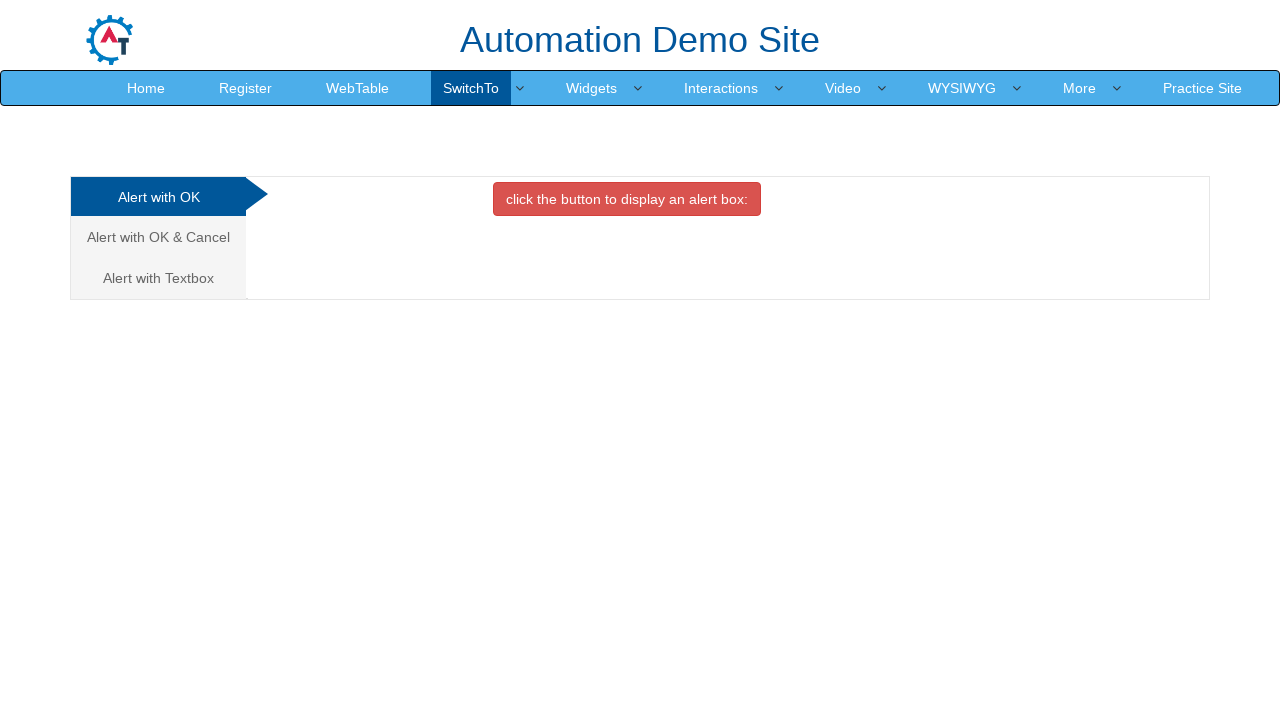

Clicked on 'Alert with Textbox' tab at (158, 278) on xpath=//a[text()='Alert with Textbox ']
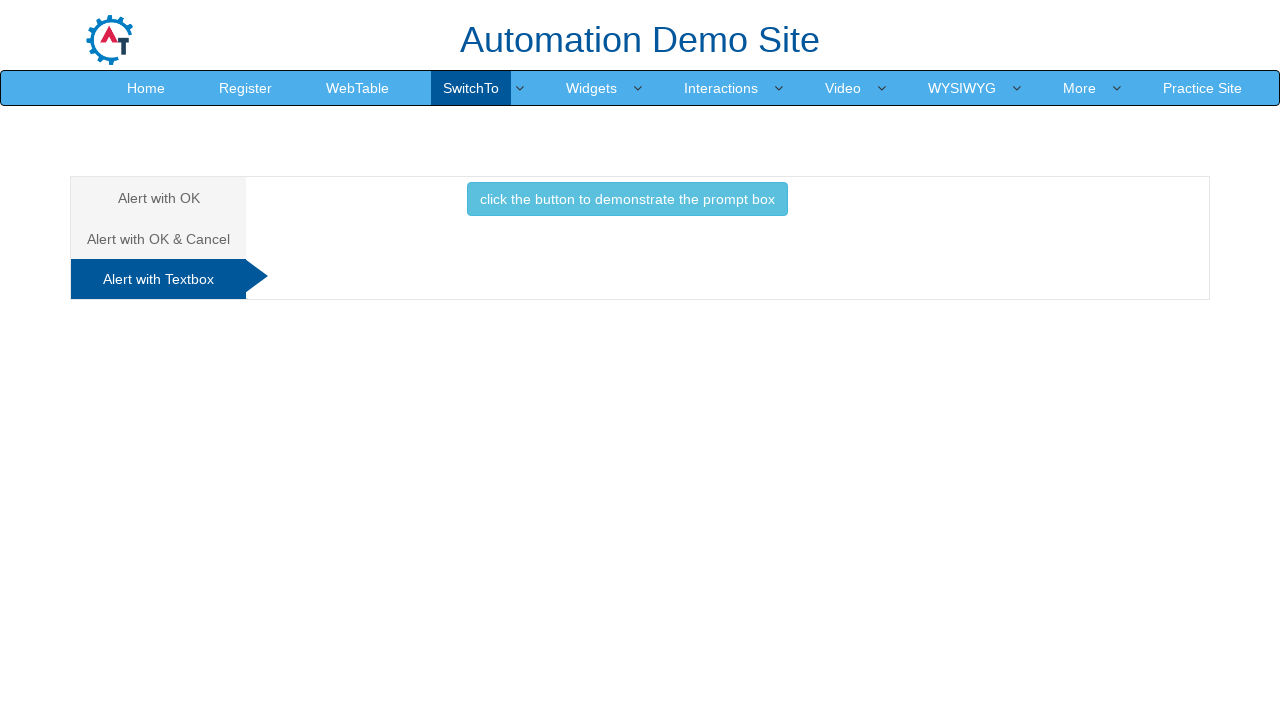

Set up dialog handler to accept prompt with 'SpeedWay' text
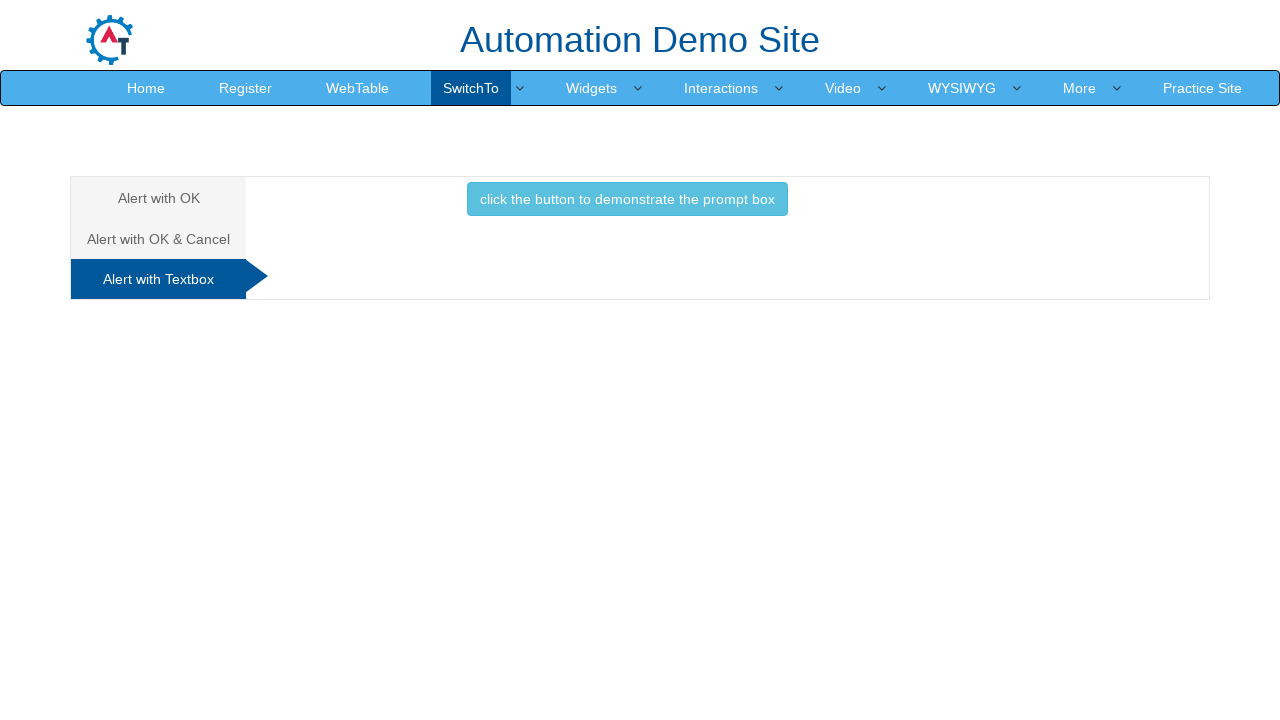

Clicked button to trigger prompt alert at (627, 199) on xpath=//button[text()='click the button to demonstrate the prompt box ']
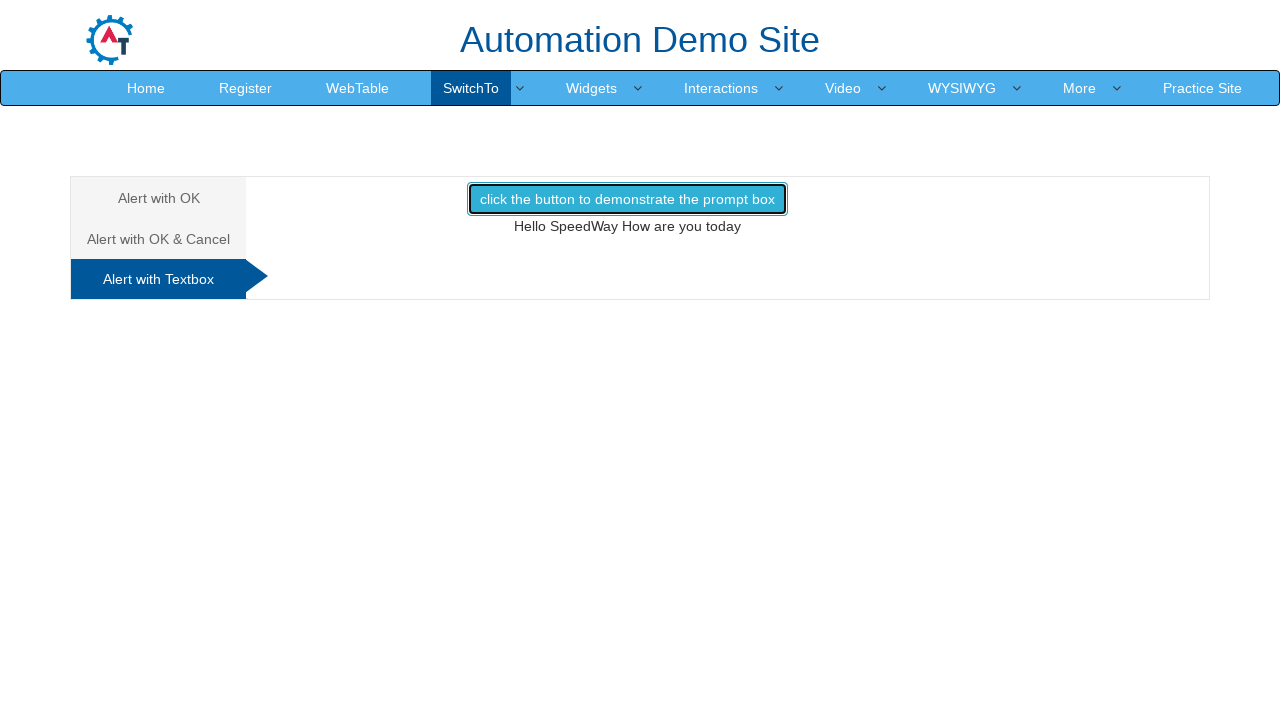

Alert with text input handled and accepted
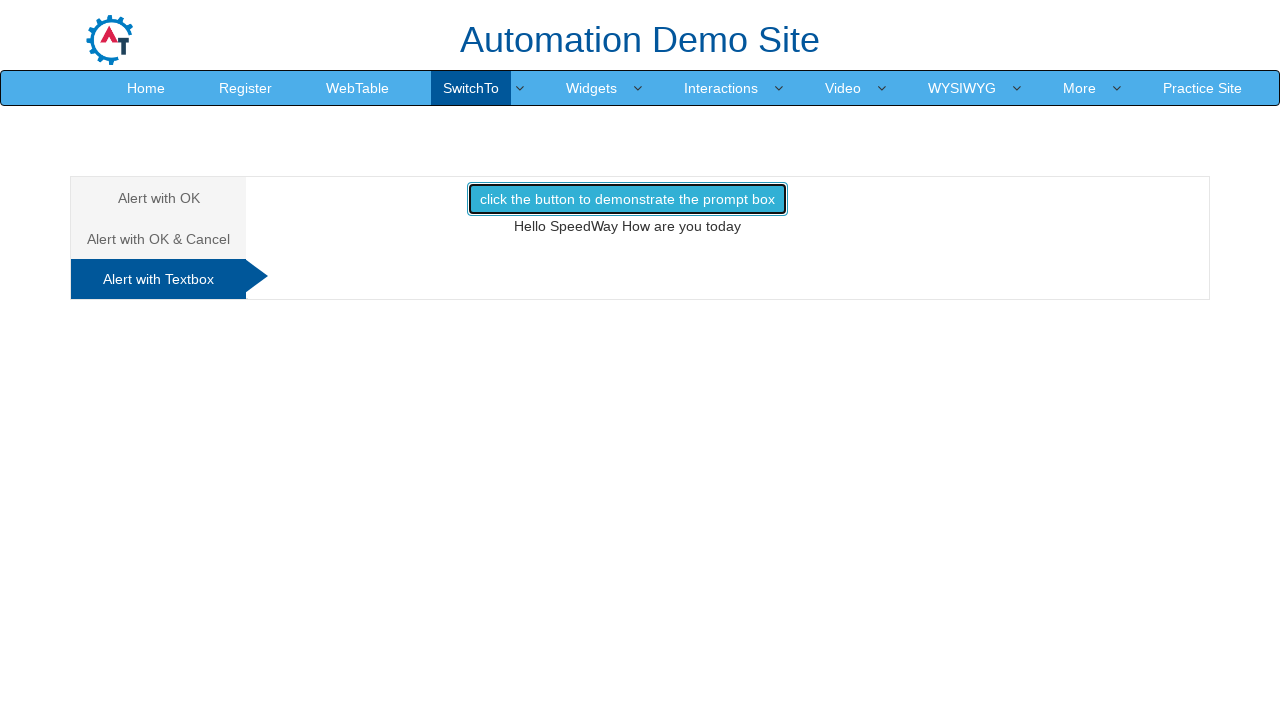

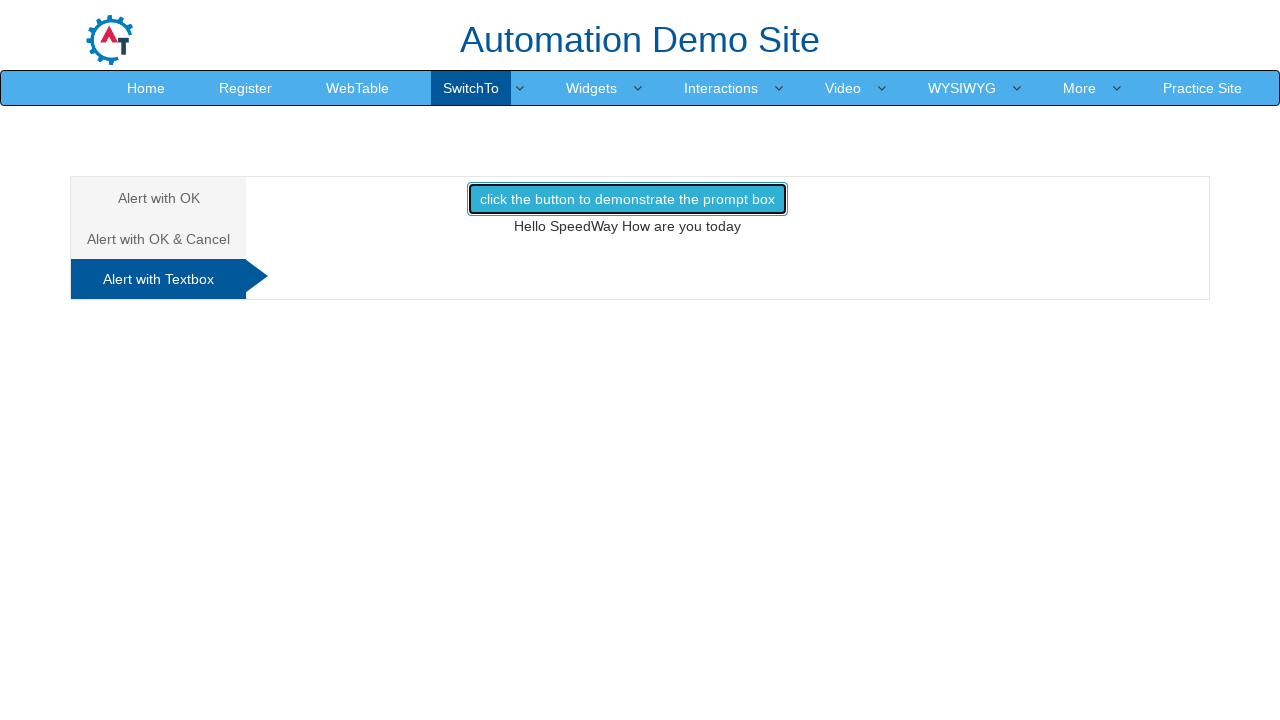